Navigates to a practice automation page and checks if a specific link (SoapUI) is working by verifying its HTTP response code

Starting URL: https://rahulshettyacademy.com/AutomationPractice/

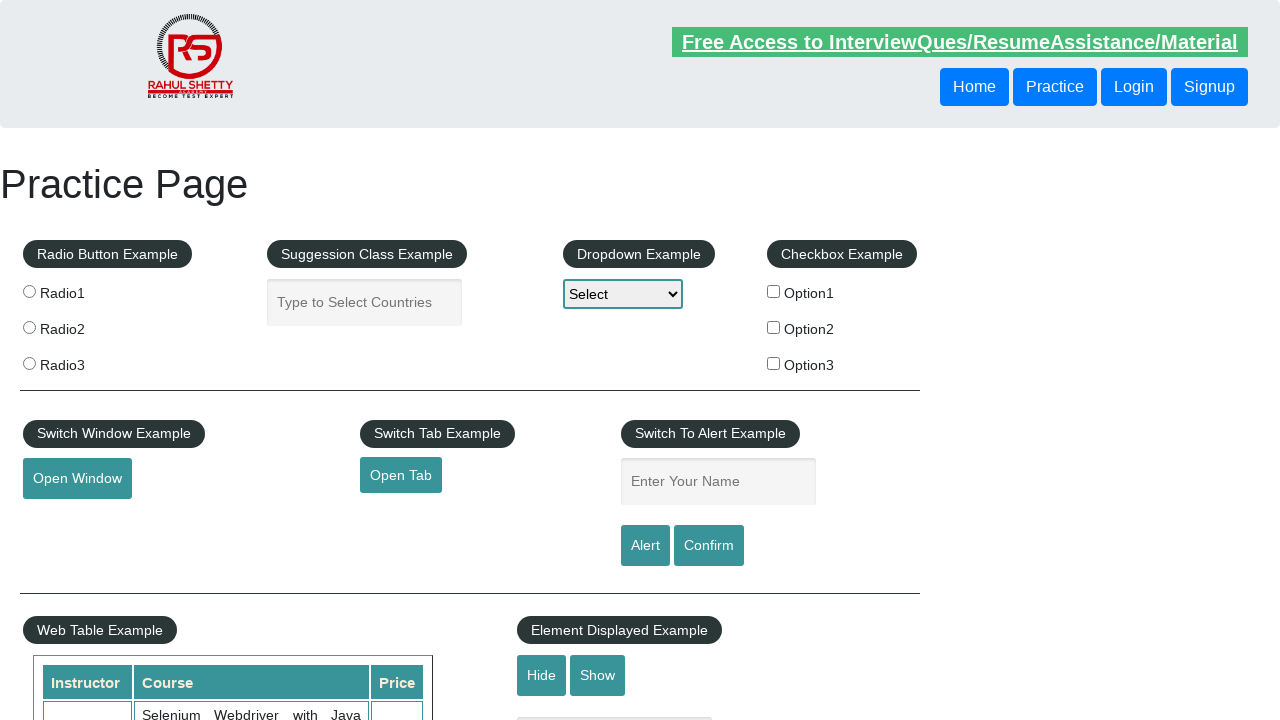

Retrieved href attribute of SoapUI link
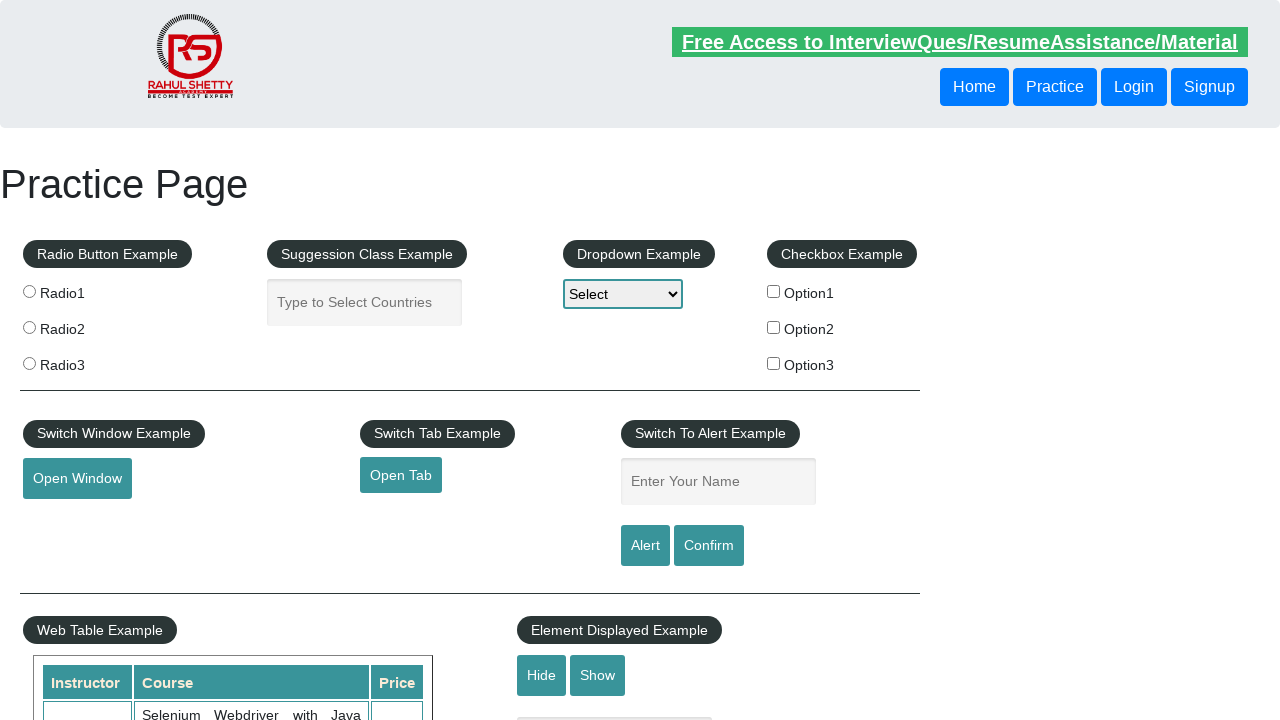

Verified SoapUI link is present on the page
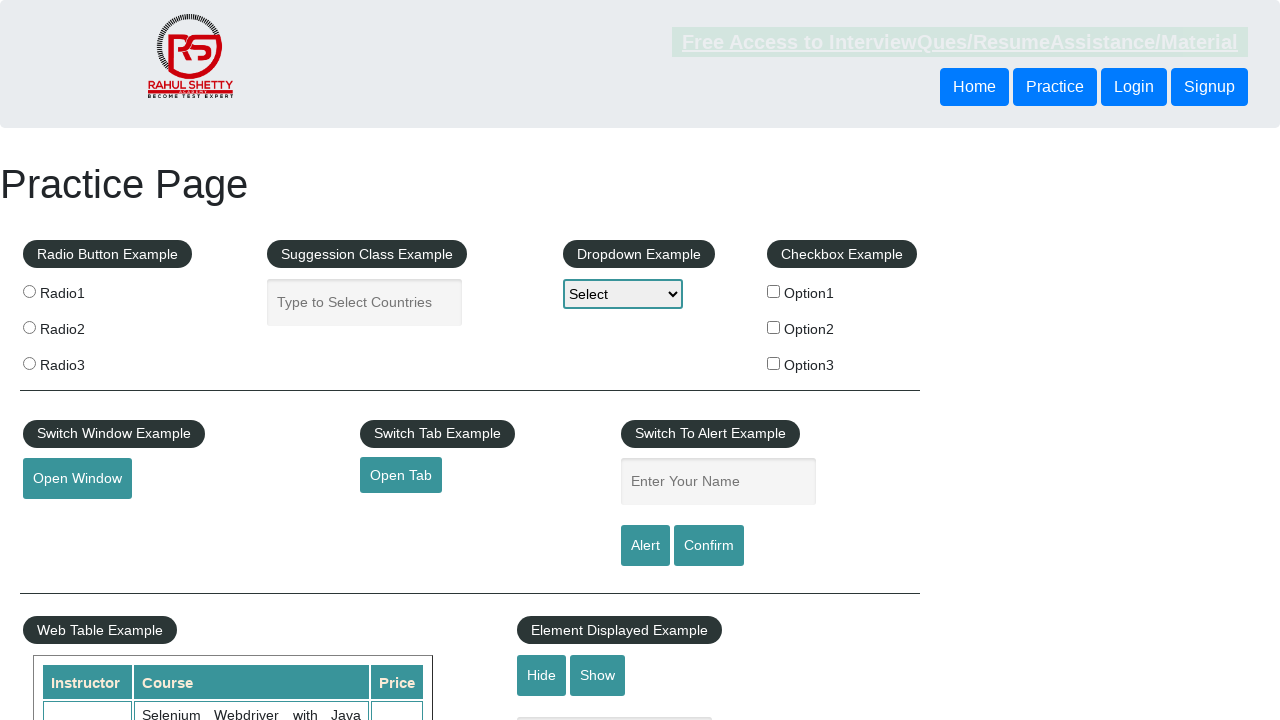

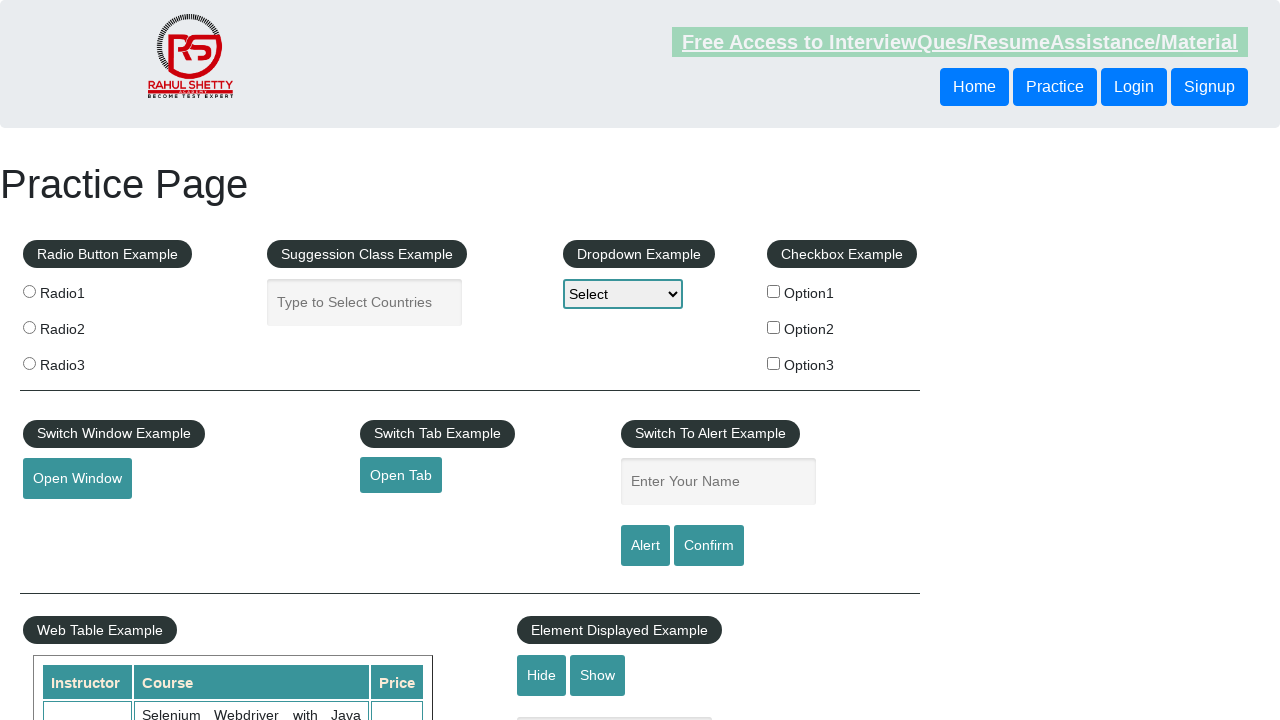